Tests explicit wait functionality by waiting for a price to change to $100, then clicking a book button, reading a value from the page, calculating a mathematical formula, entering the answer, and submitting.

Starting URL: http://suninjuly.github.io/explicit_wait2.html

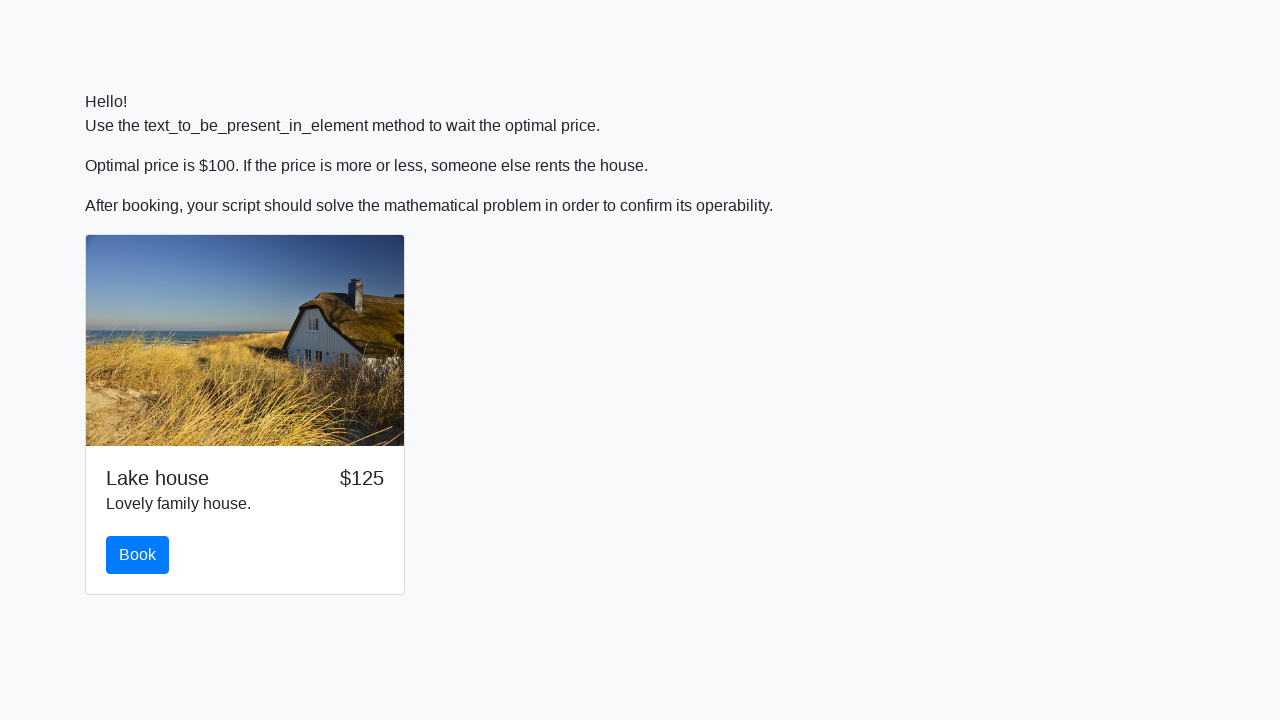

Waited for price to change to $100
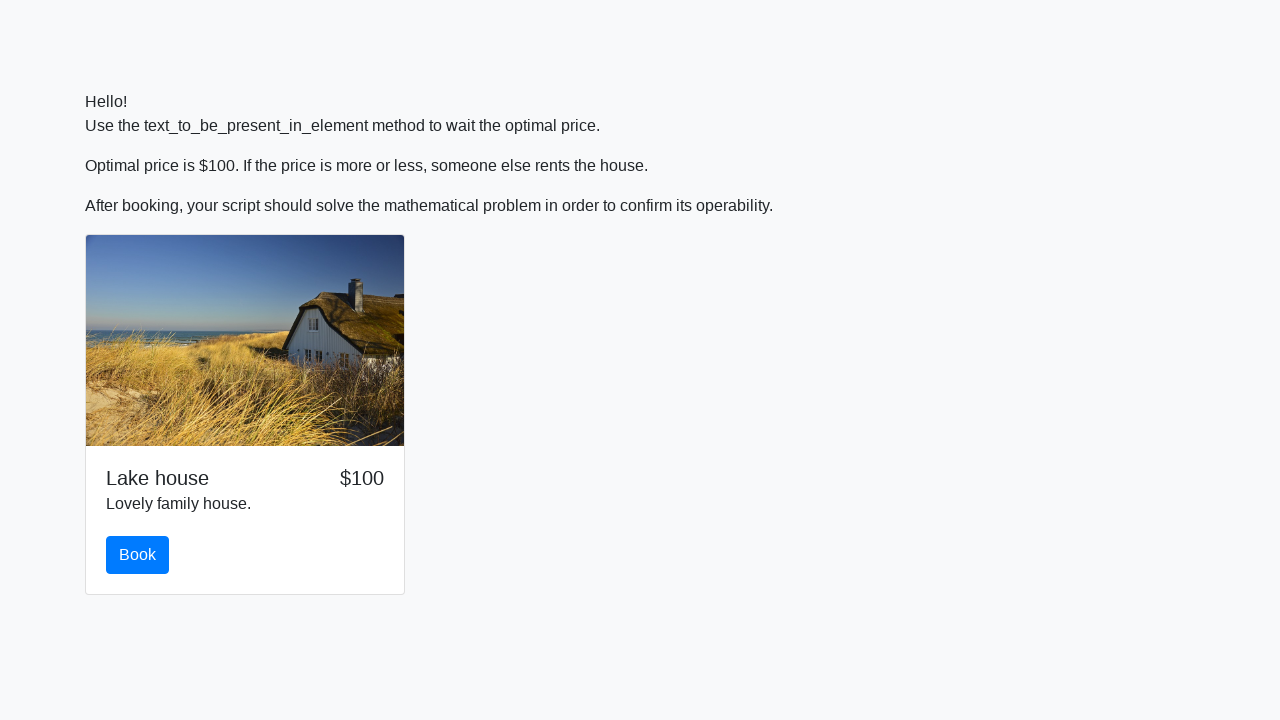

Clicked the book button at (138, 555) on #book
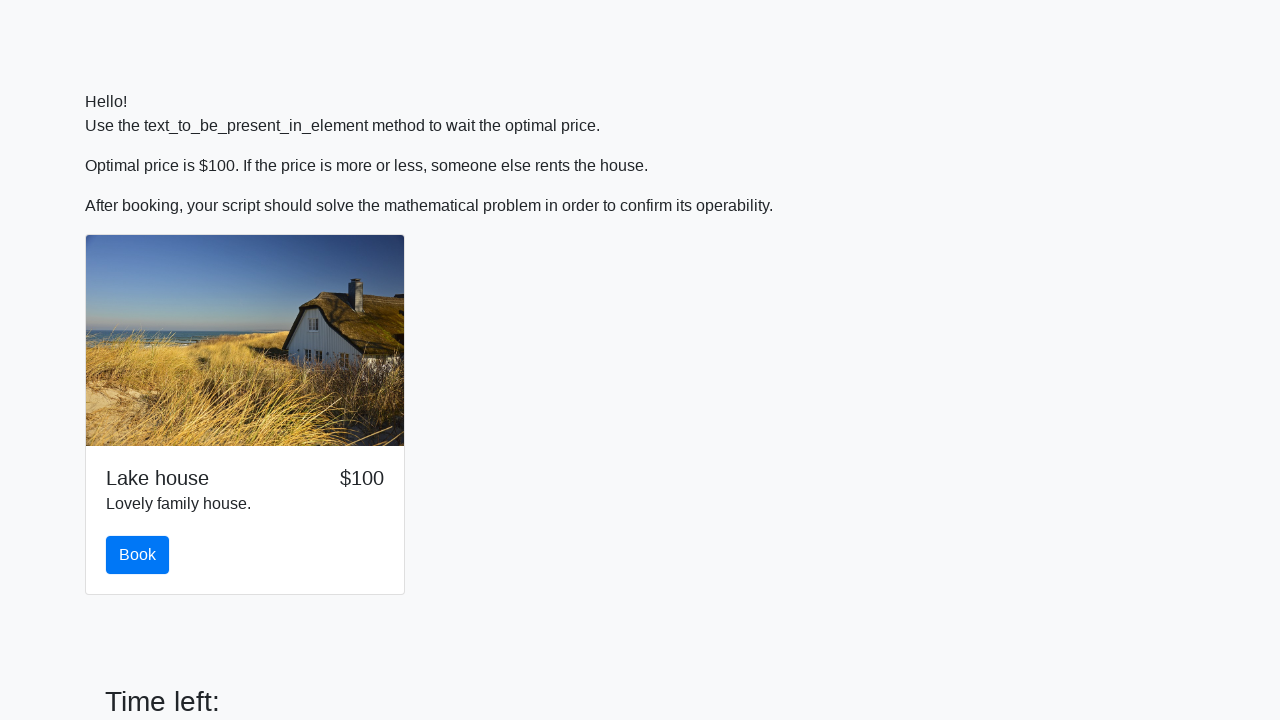

Scrolled down 400 pixels
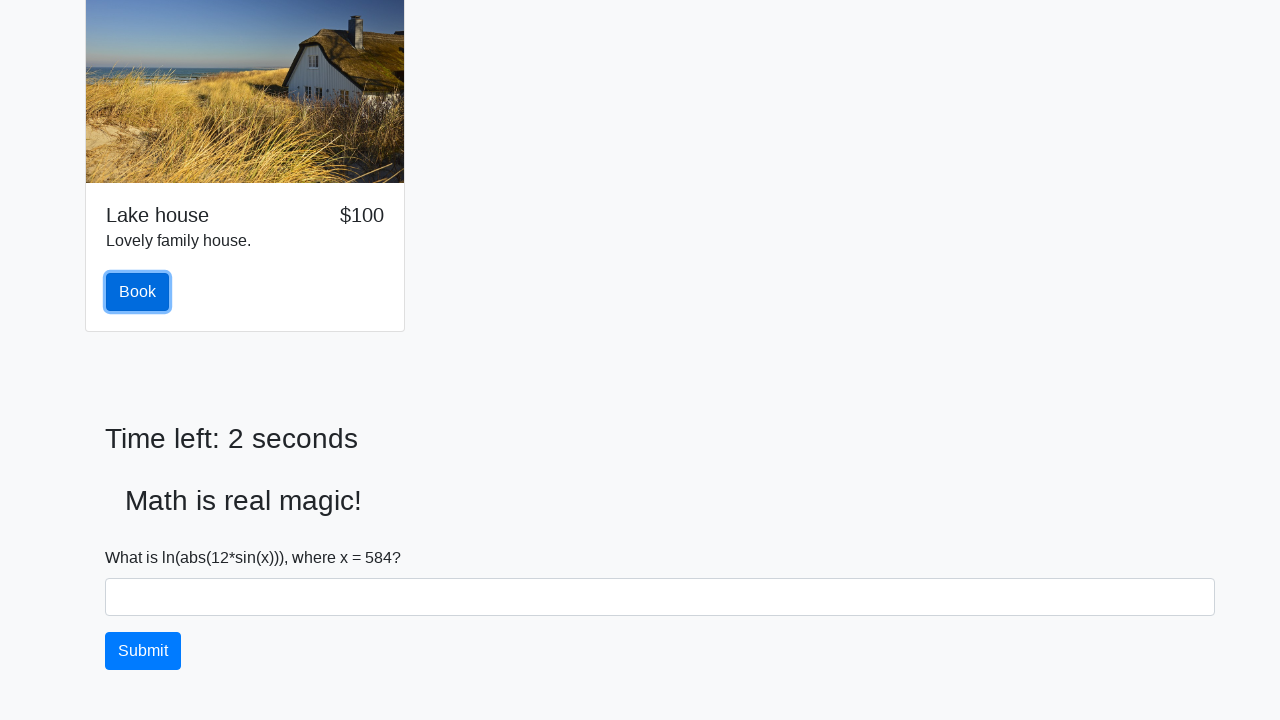

Read input value from page: 584
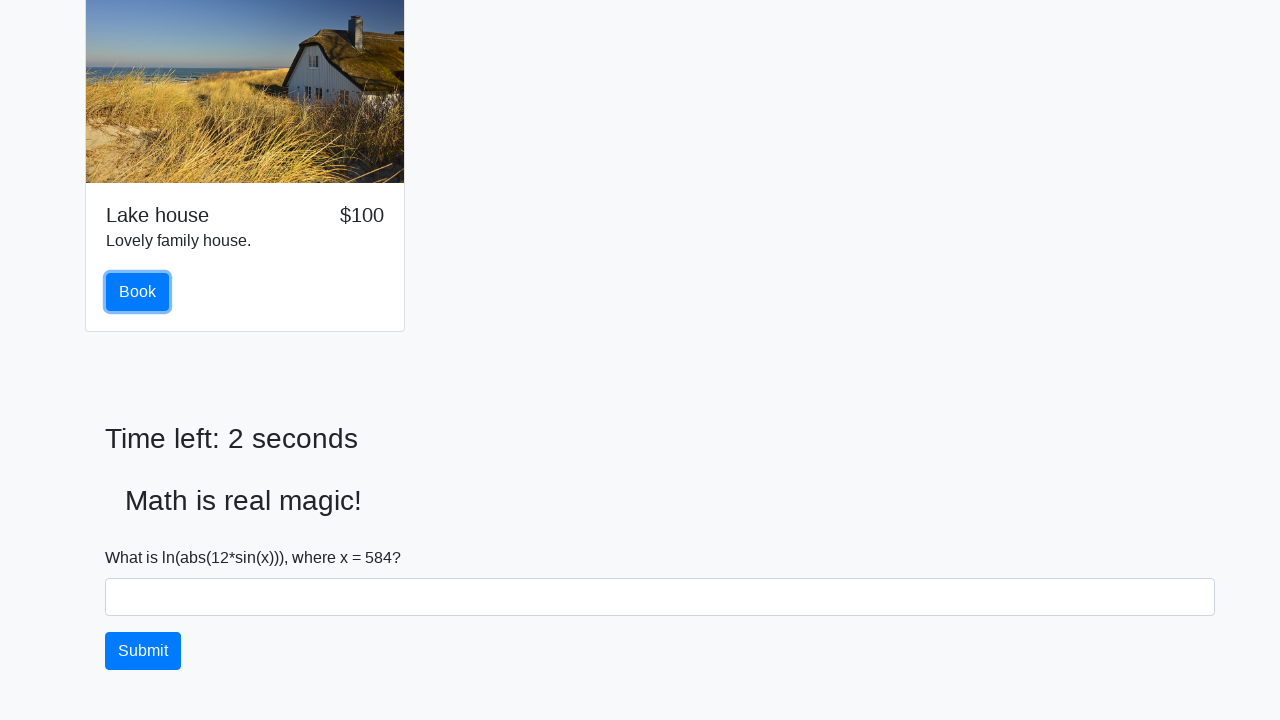

Calculated mathematical formula result: 1.3760437430633135
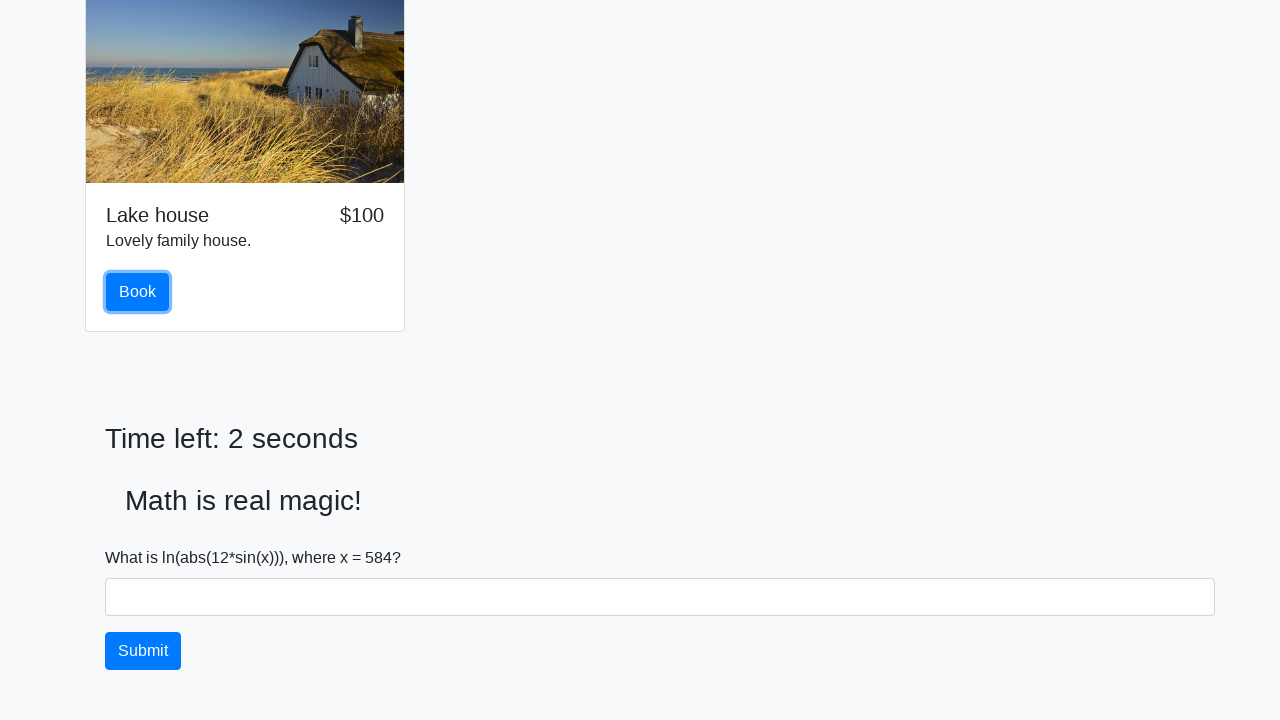

Entered calculated answer '1.3760437430633135' into answer field on #answer
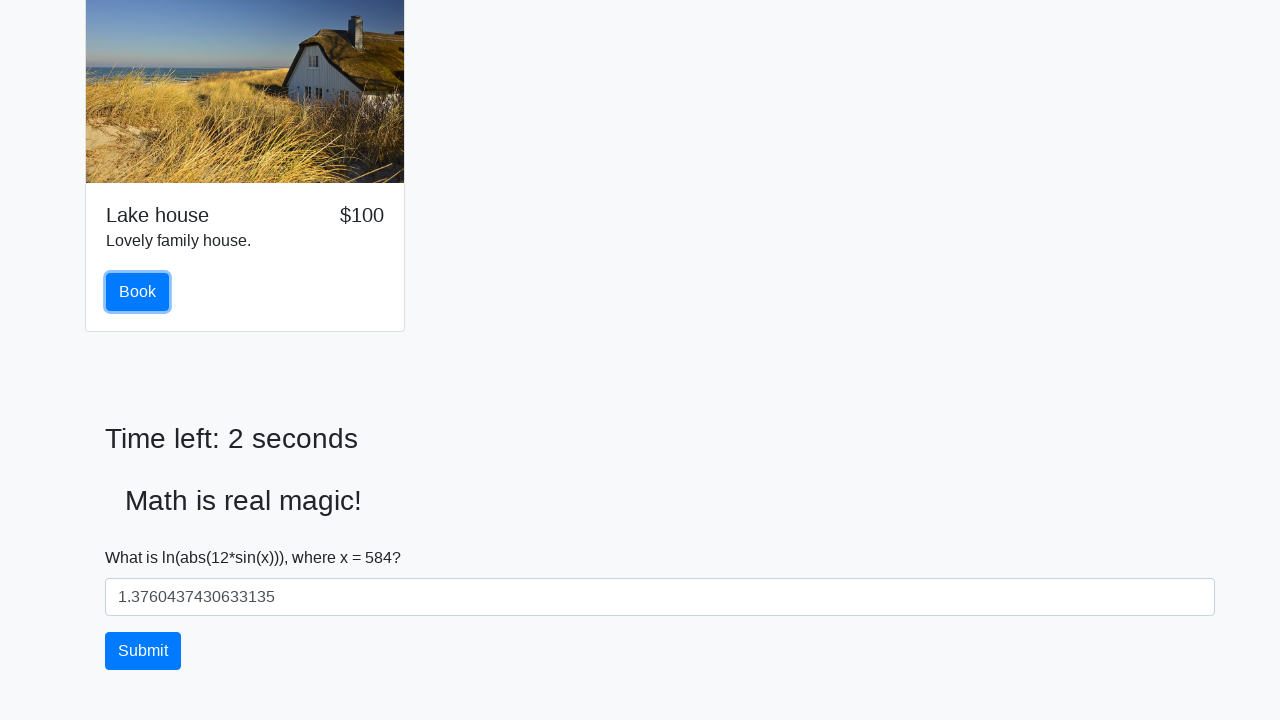

Clicked the solve button to submit at (143, 651) on #solve
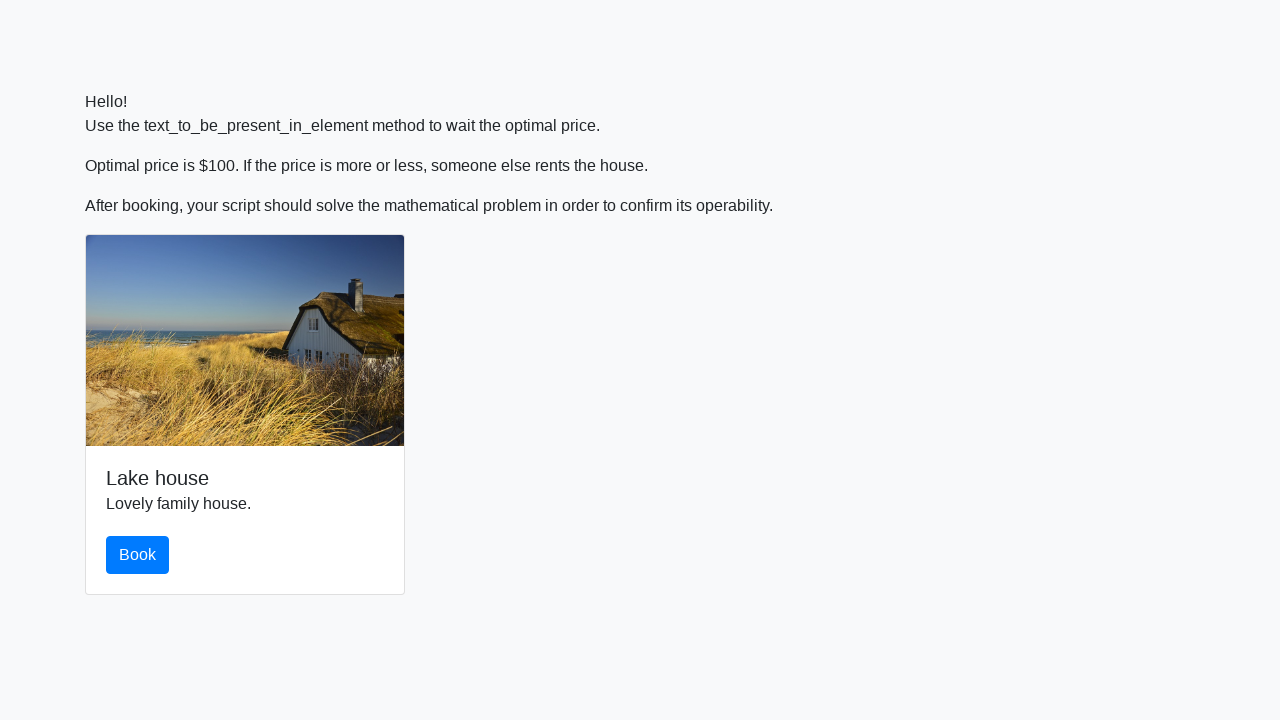

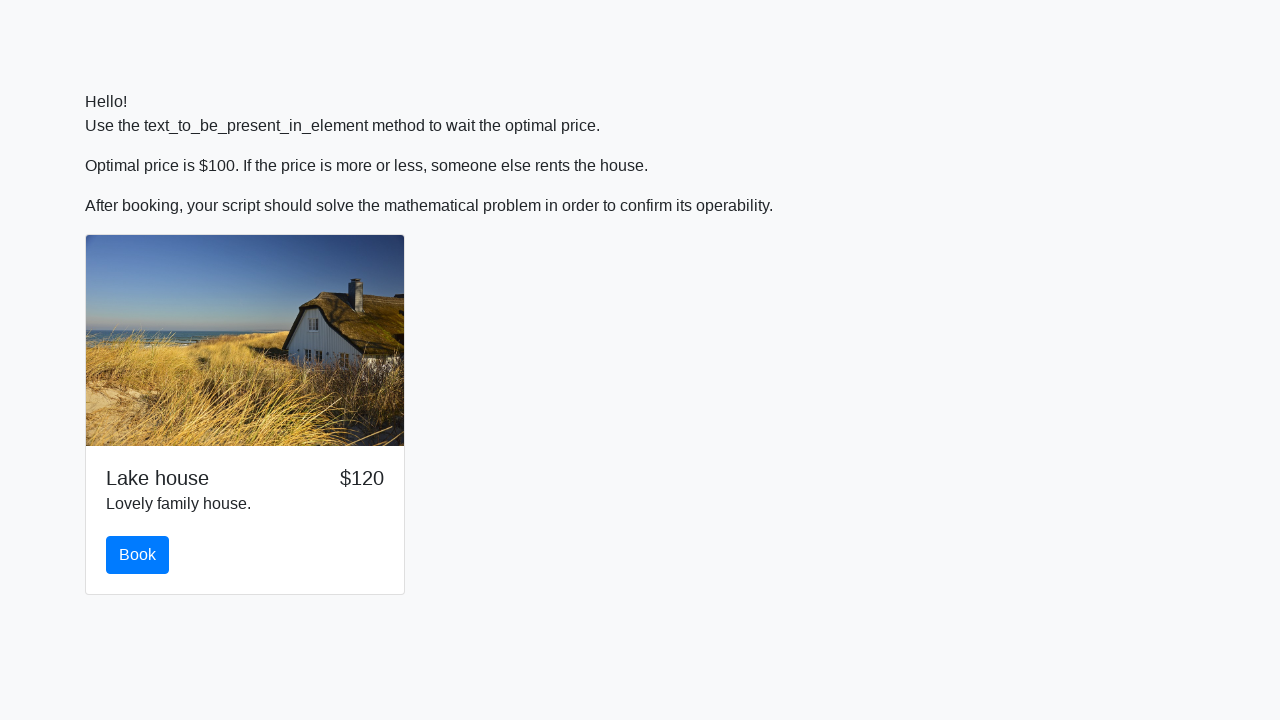